Tests that todo data persists after page reload

Starting URL: https://demo.playwright.dev/todomvc

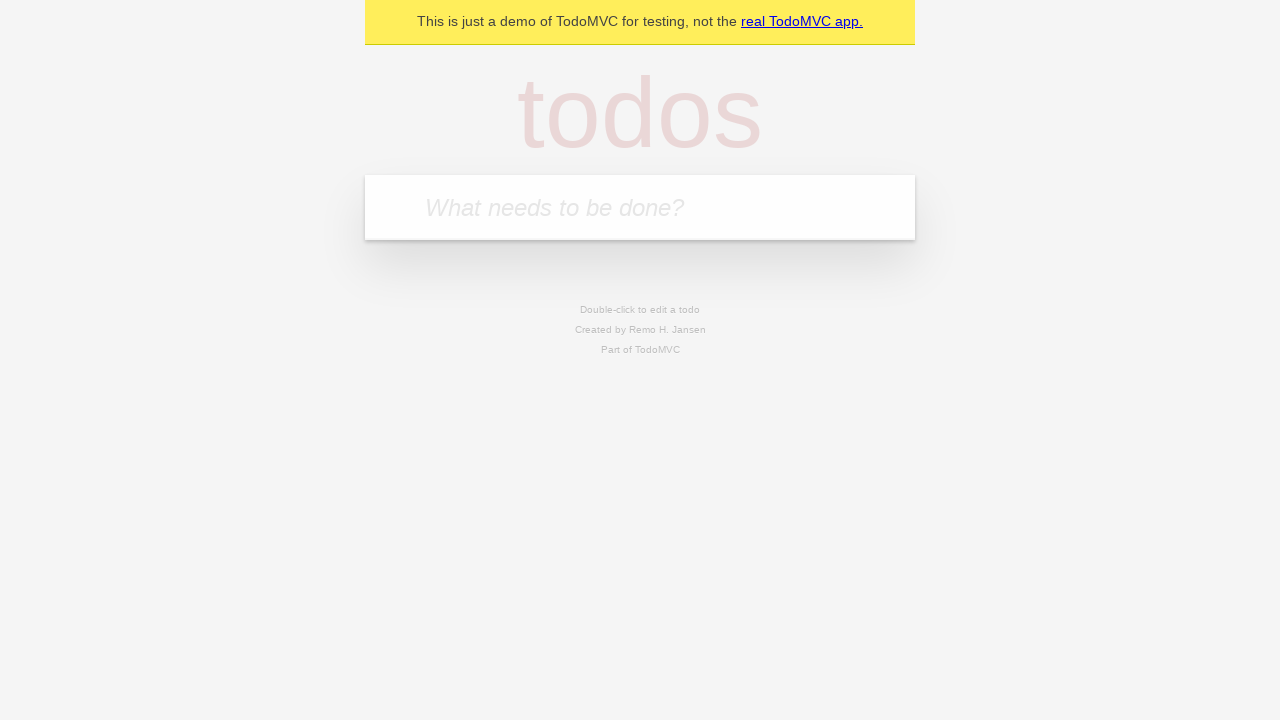

Filled new todo input with 'buy some cheese' on internal:attr=[placeholder="What needs to be done?"i]
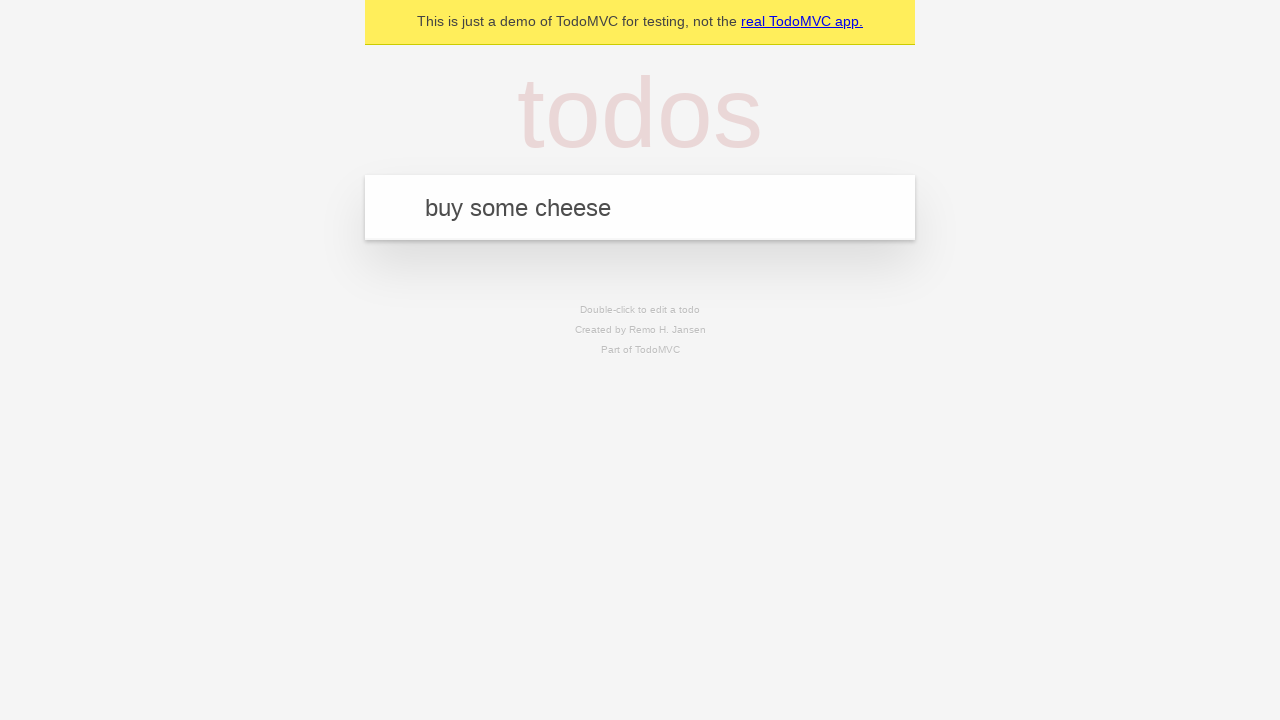

Pressed Enter to create todo 'buy some cheese' on internal:attr=[placeholder="What needs to be done?"i]
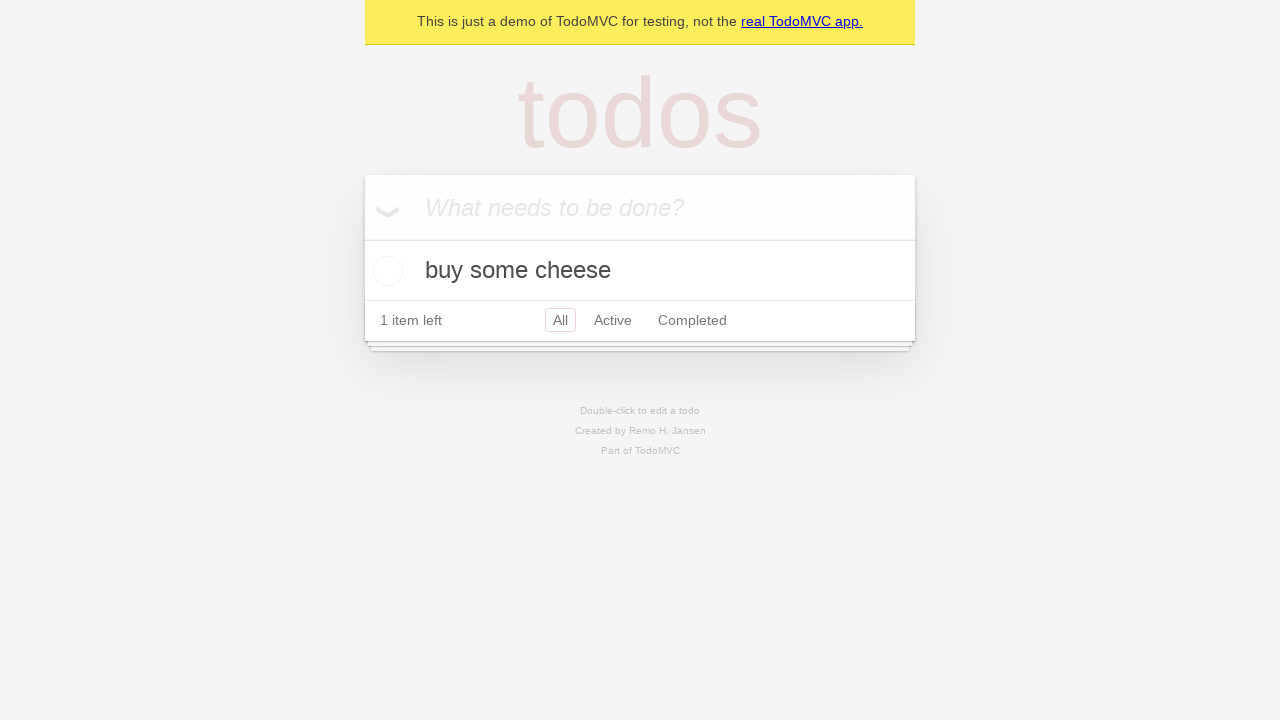

Filled new todo input with 'feed the cat' on internal:attr=[placeholder="What needs to be done?"i]
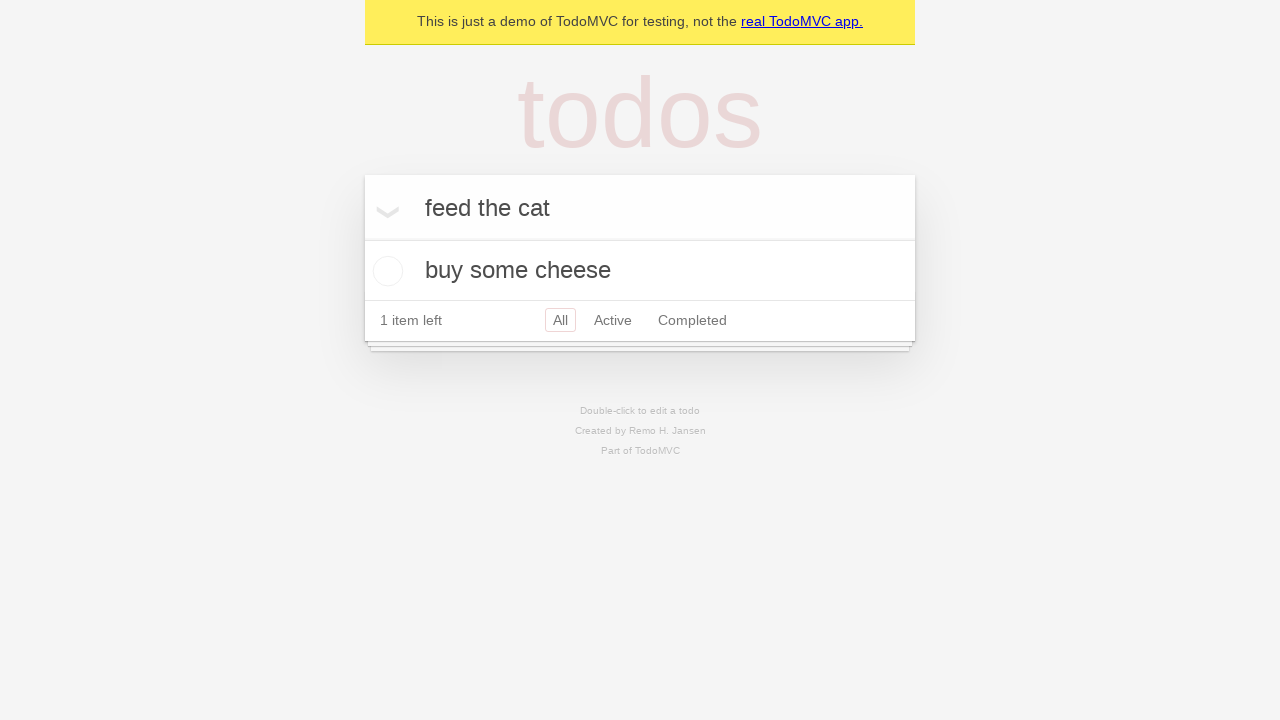

Pressed Enter to create todo 'feed the cat' on internal:attr=[placeholder="What needs to be done?"i]
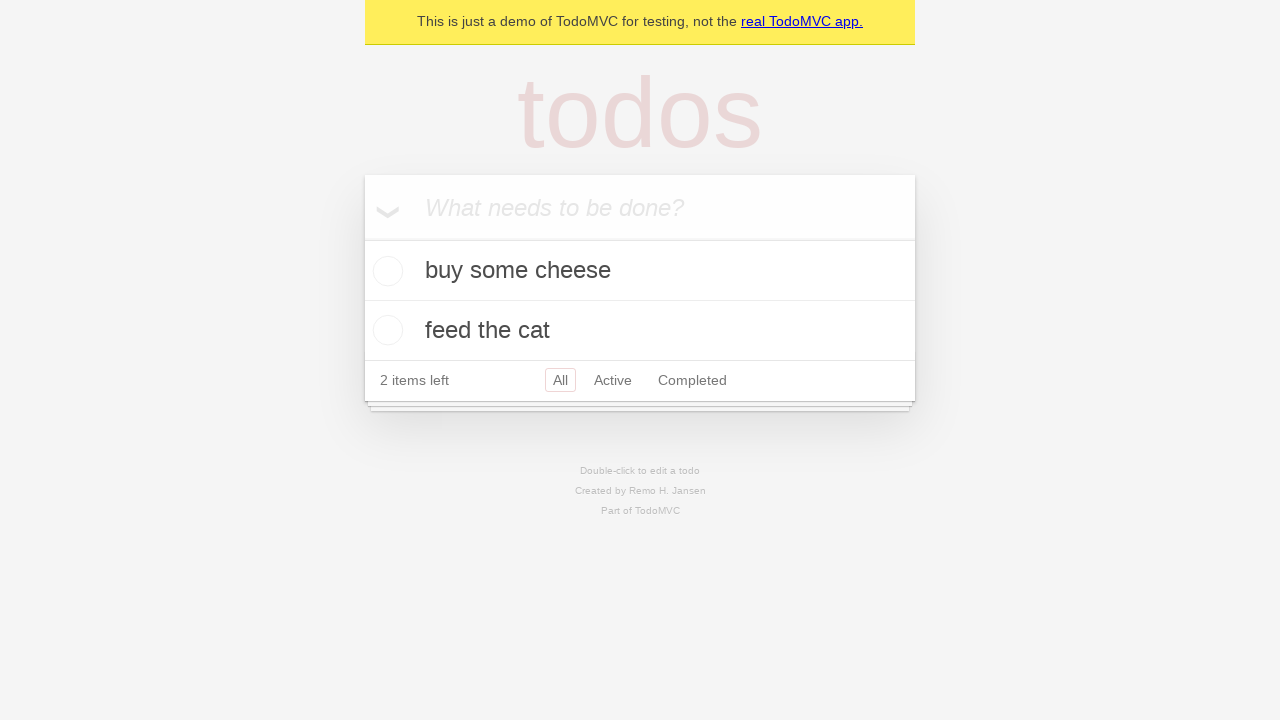

Checked the first todo item at (385, 271) on internal:testid=[data-testid="todo-item"s] >> nth=0 >> internal:role=checkbox
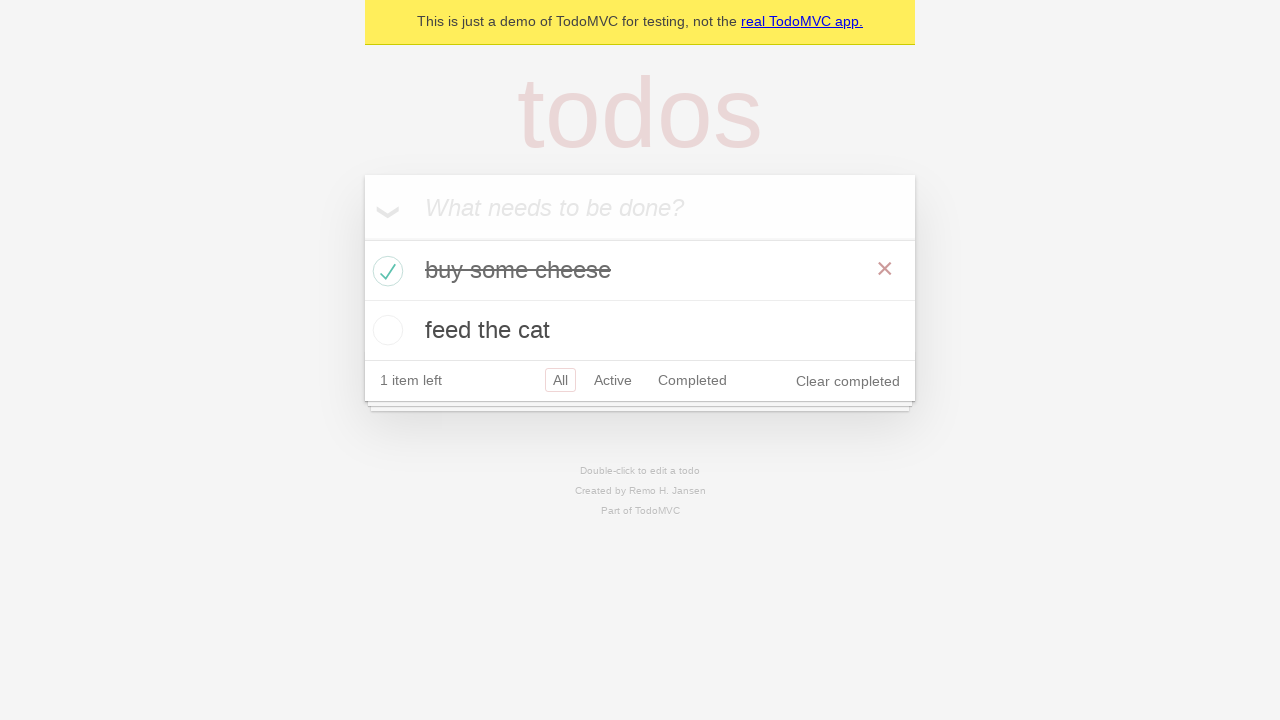

Reloaded the page to test data persistence
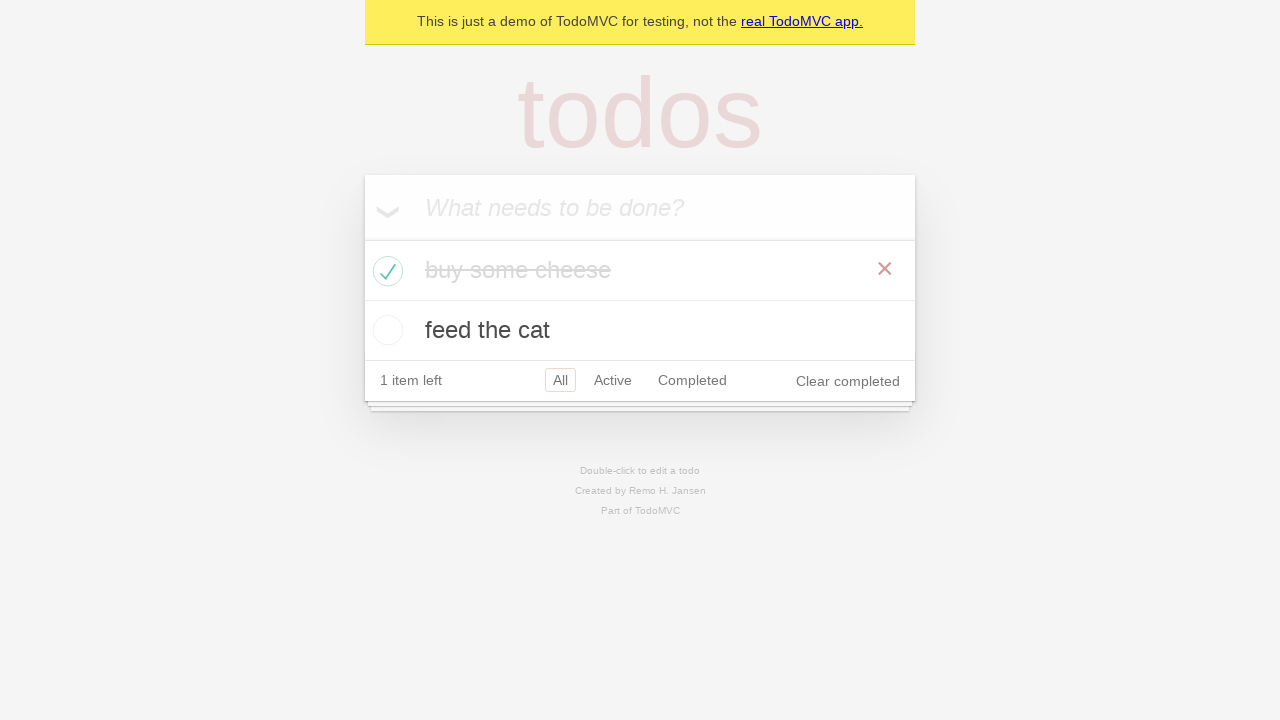

Todo items loaded after page reload
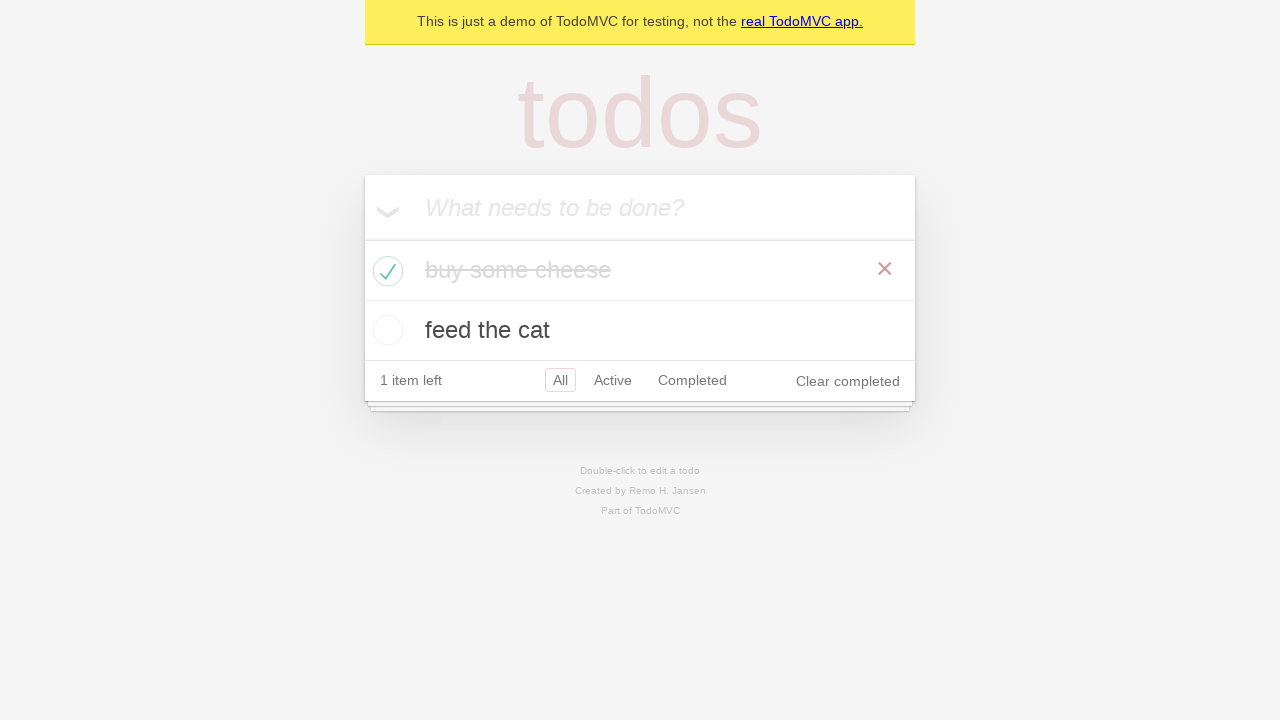

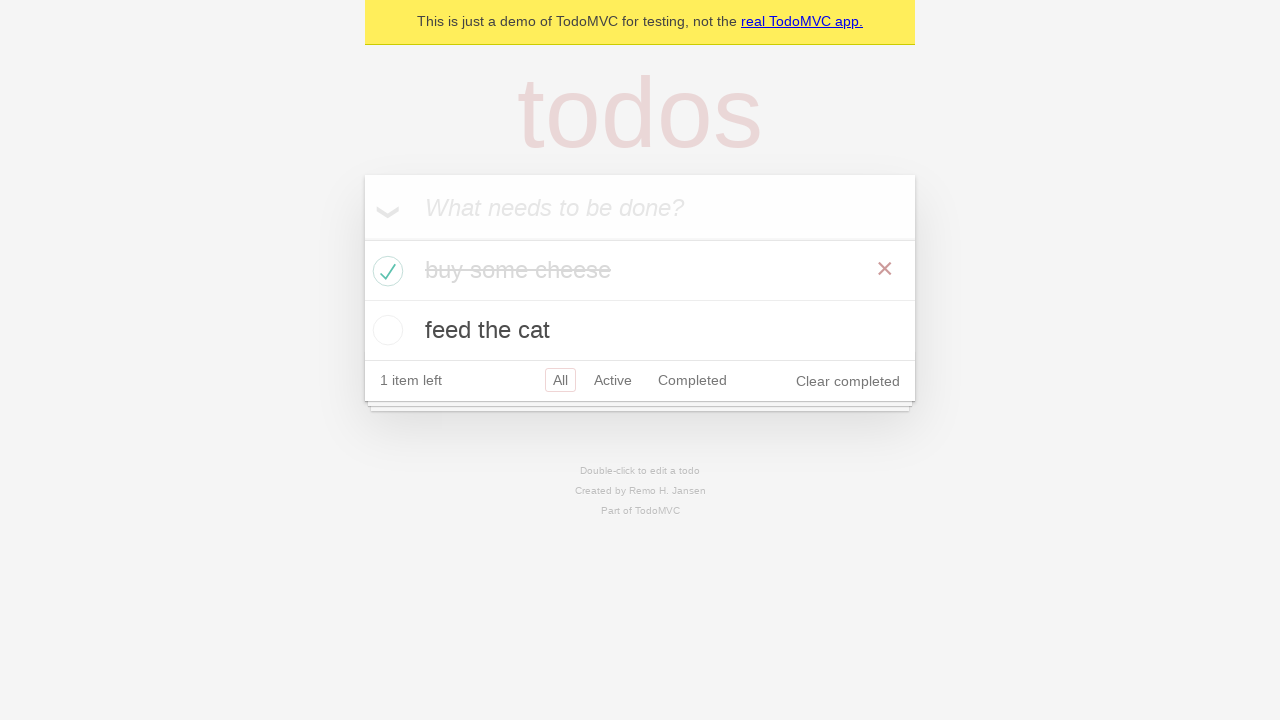